Tests language localization by hovering over language switcher, clicking English, verifying the page content changes to English, then switching back to Russian

Starting URL: http://devquality.ru/

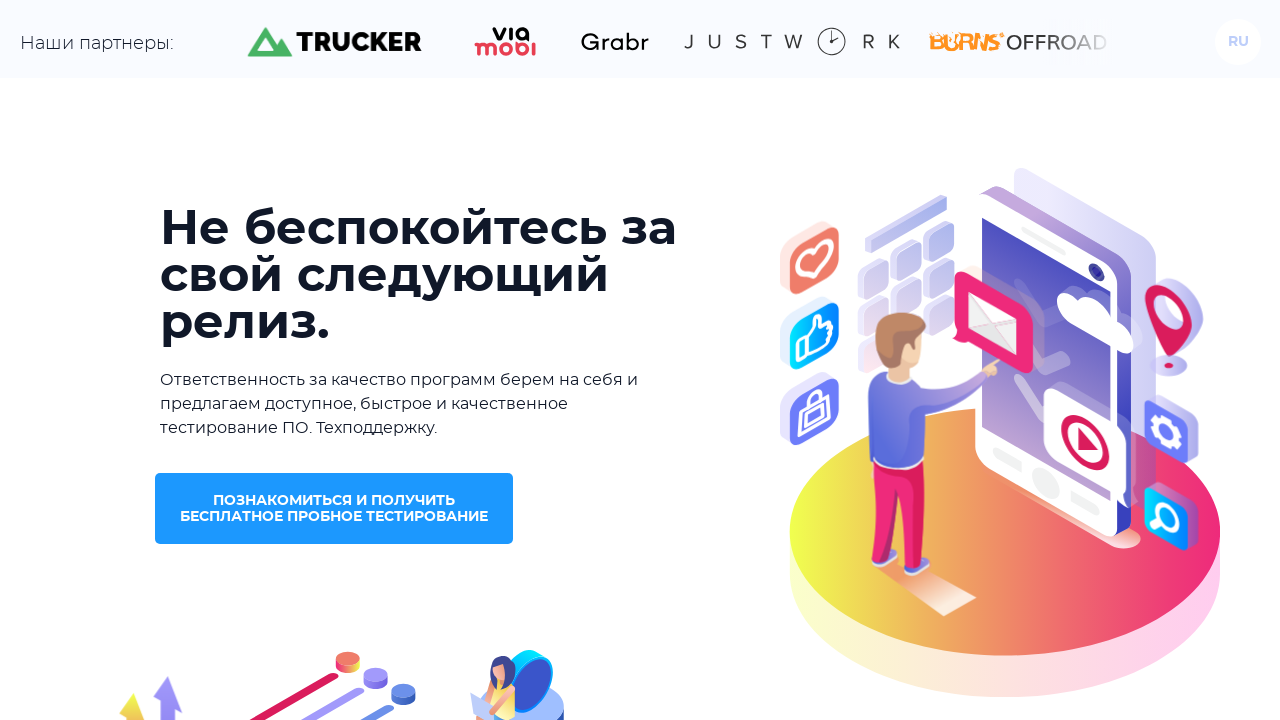

Hovered over header content to reveal language switcher at (1238, 32) on .header__content
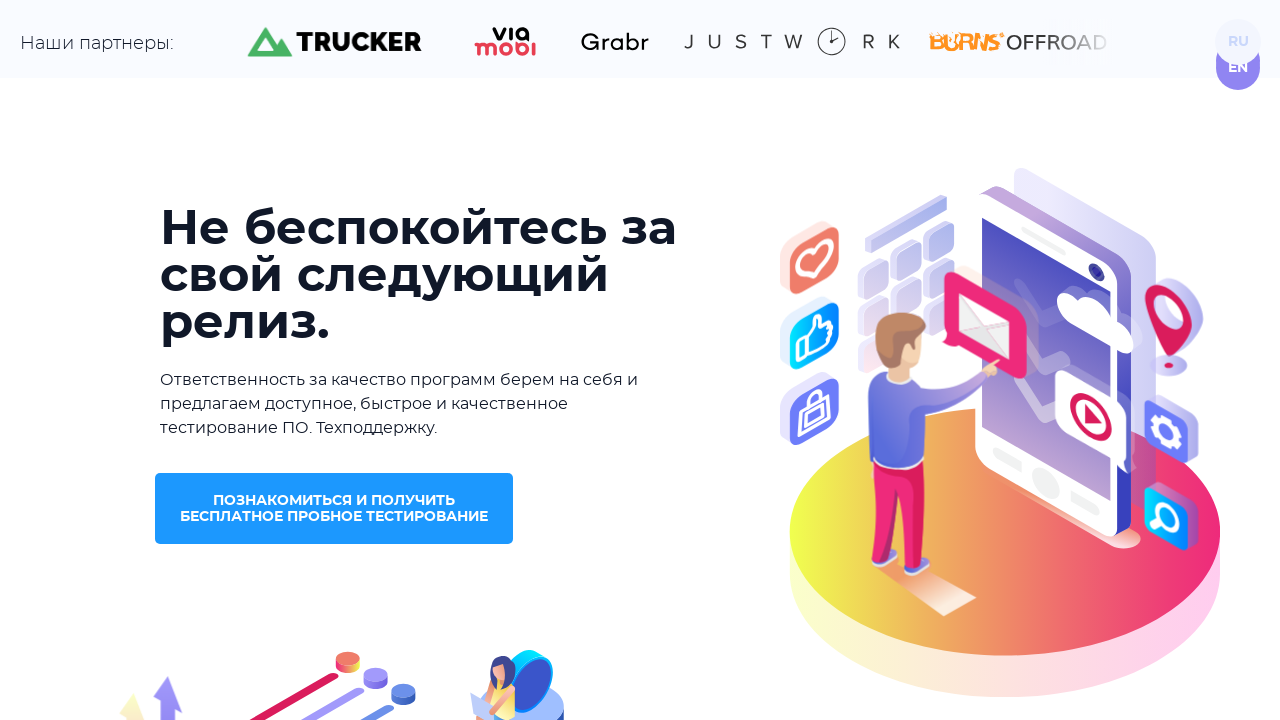

Clicked English language link at (1238, 91) on .header__langs a >> internal:has-text="en"i
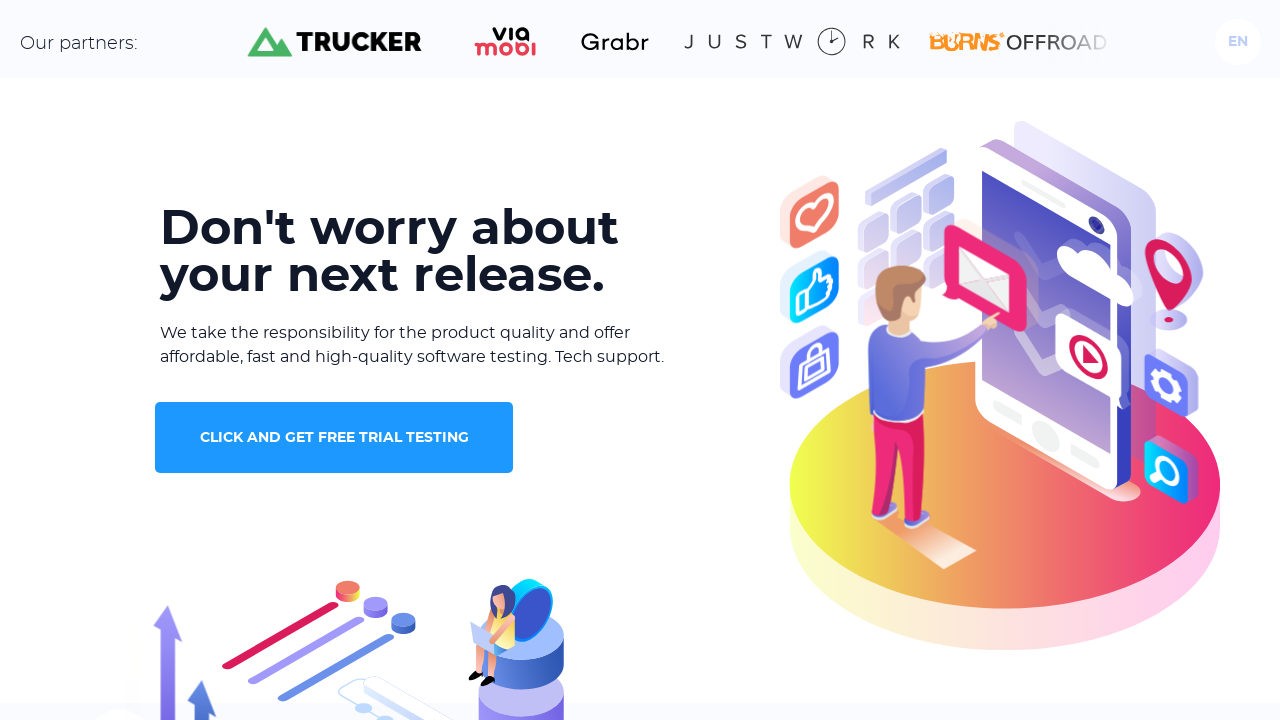

Waited for banner content heading to load
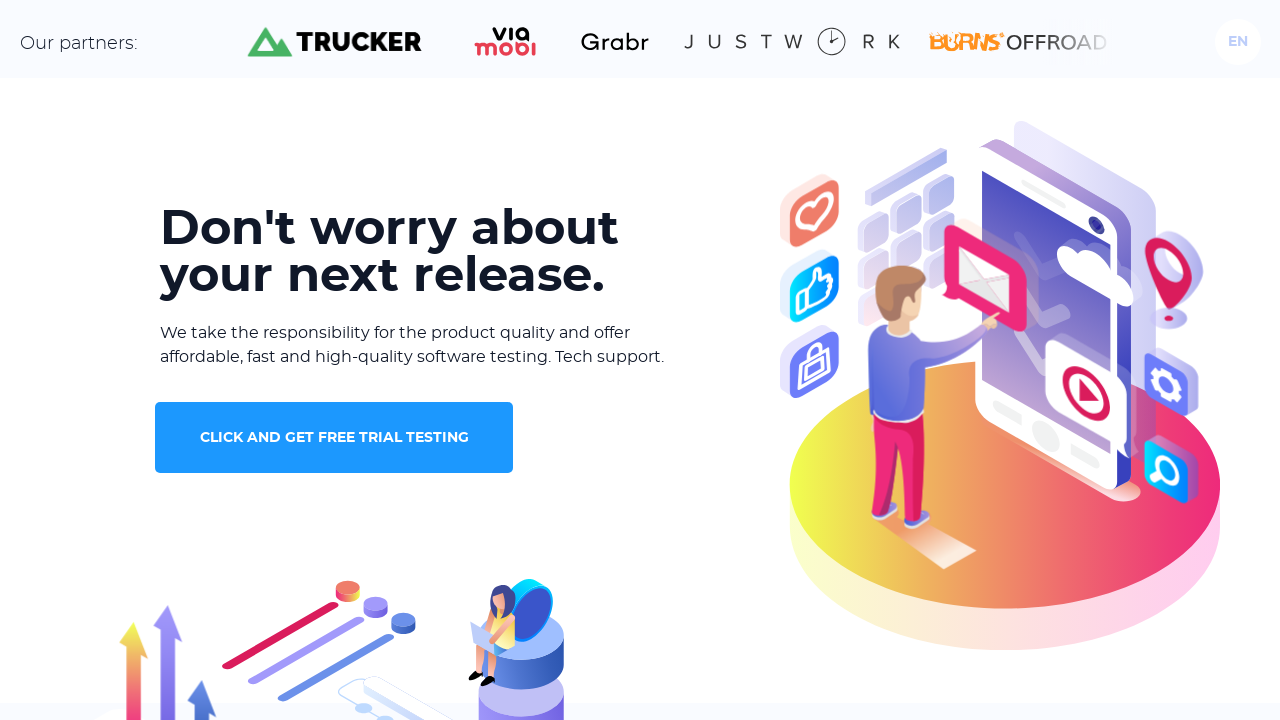

Verified English content 'Don't worry about your next release.' appears on page
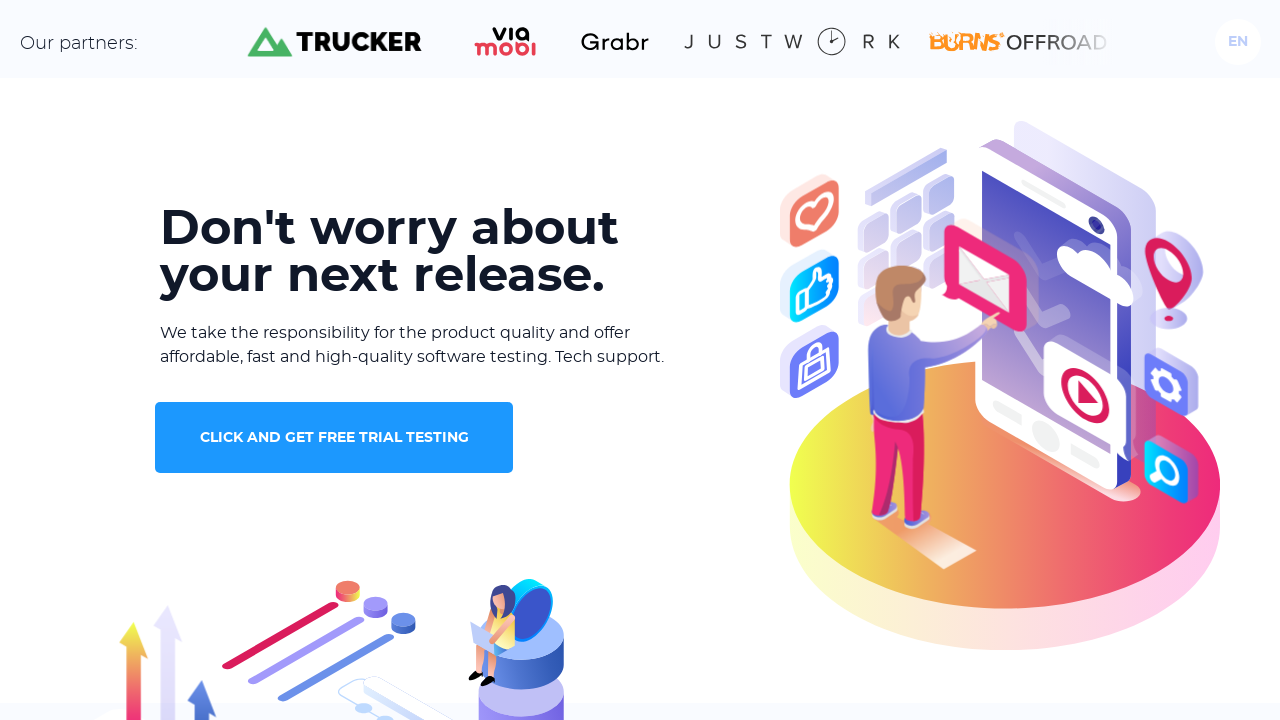

Hovered over header content again to reveal language switcher at (1238, 32) on .header__content
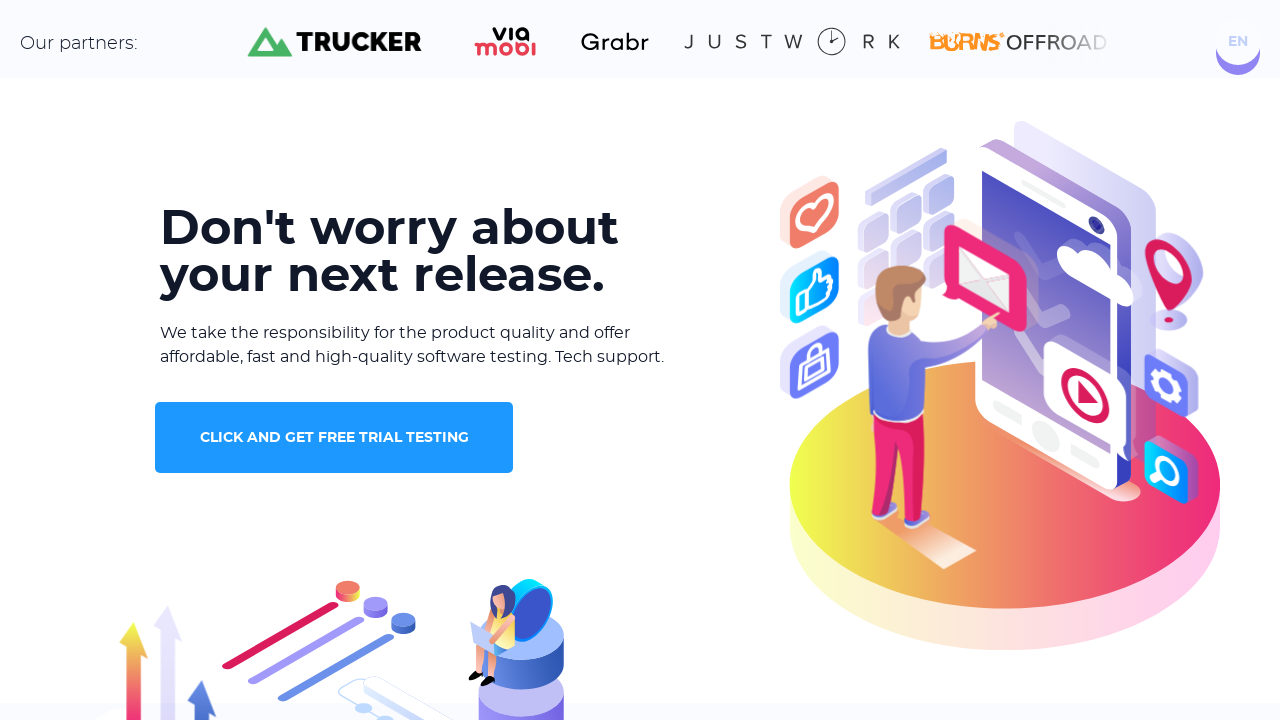

Clicked Russian language link to switch back to Russian at (1238, 92) on .header__langs a >> internal:has-text="ru"i
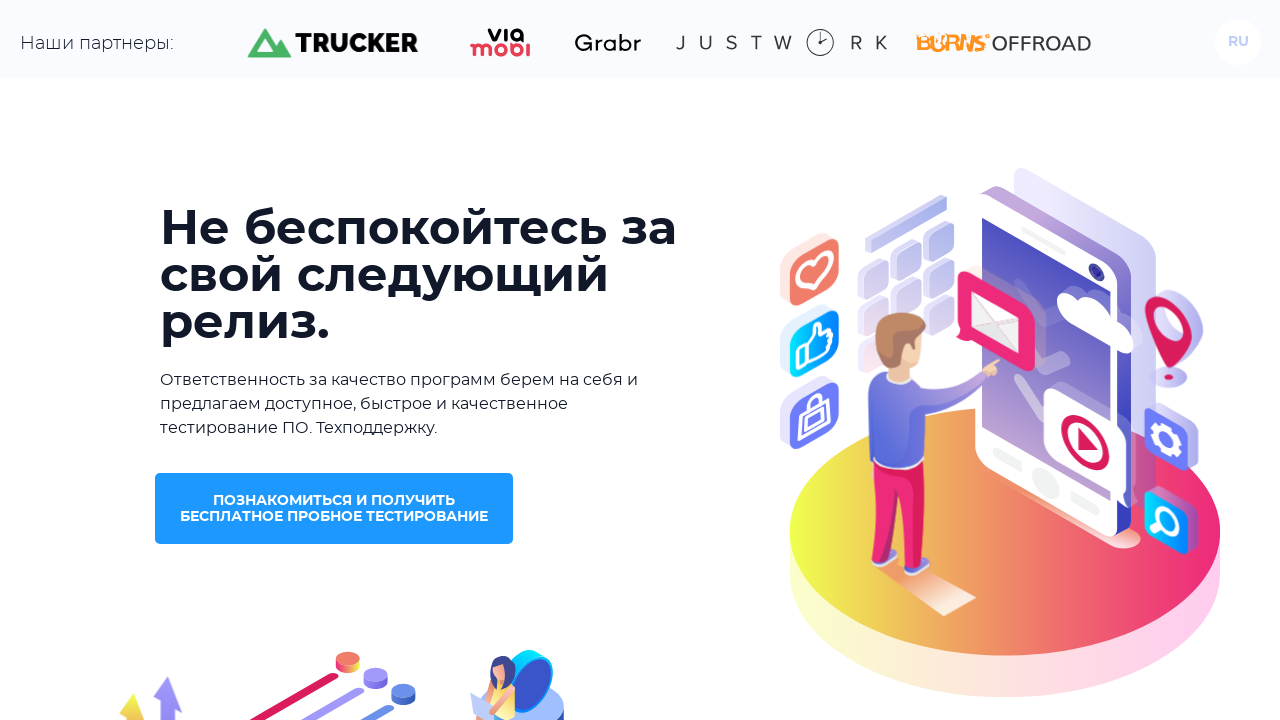

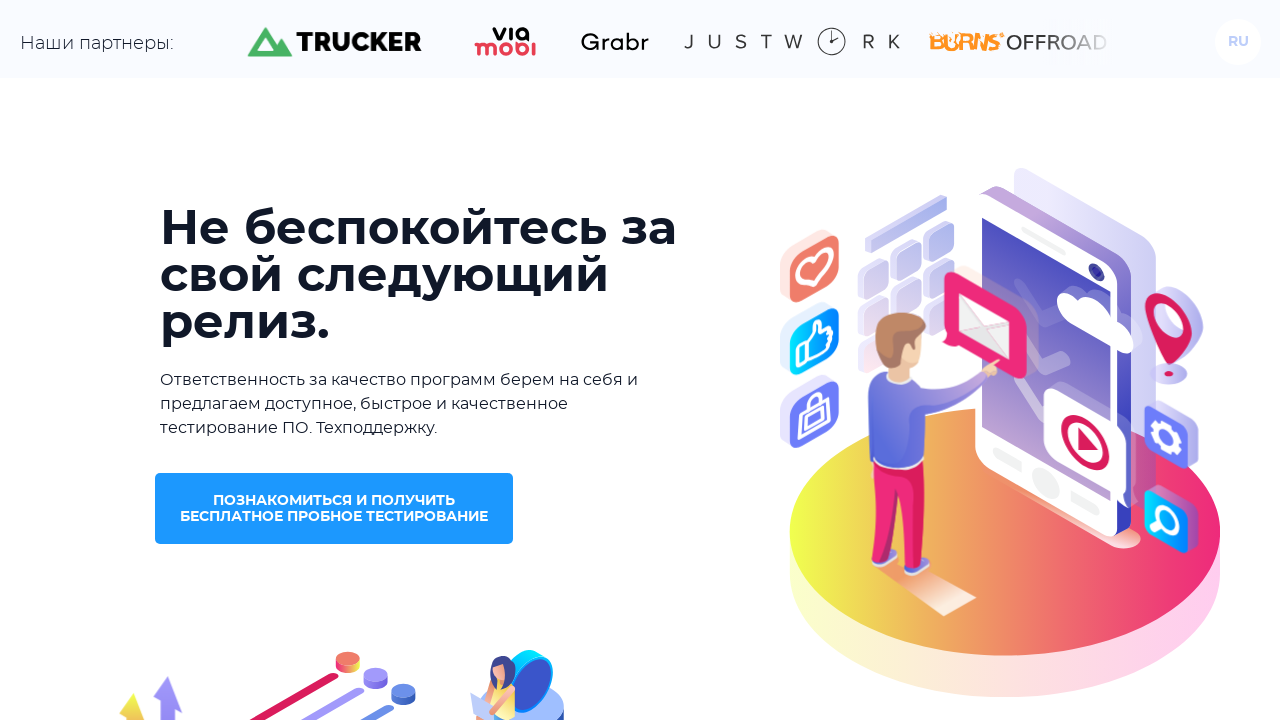